Tests various mouse event interactions including single click, double-click, and context-click (right-click) on different elements, then interacts with a context menu.

Starting URL: https://training-support.net/webelements/mouse-events

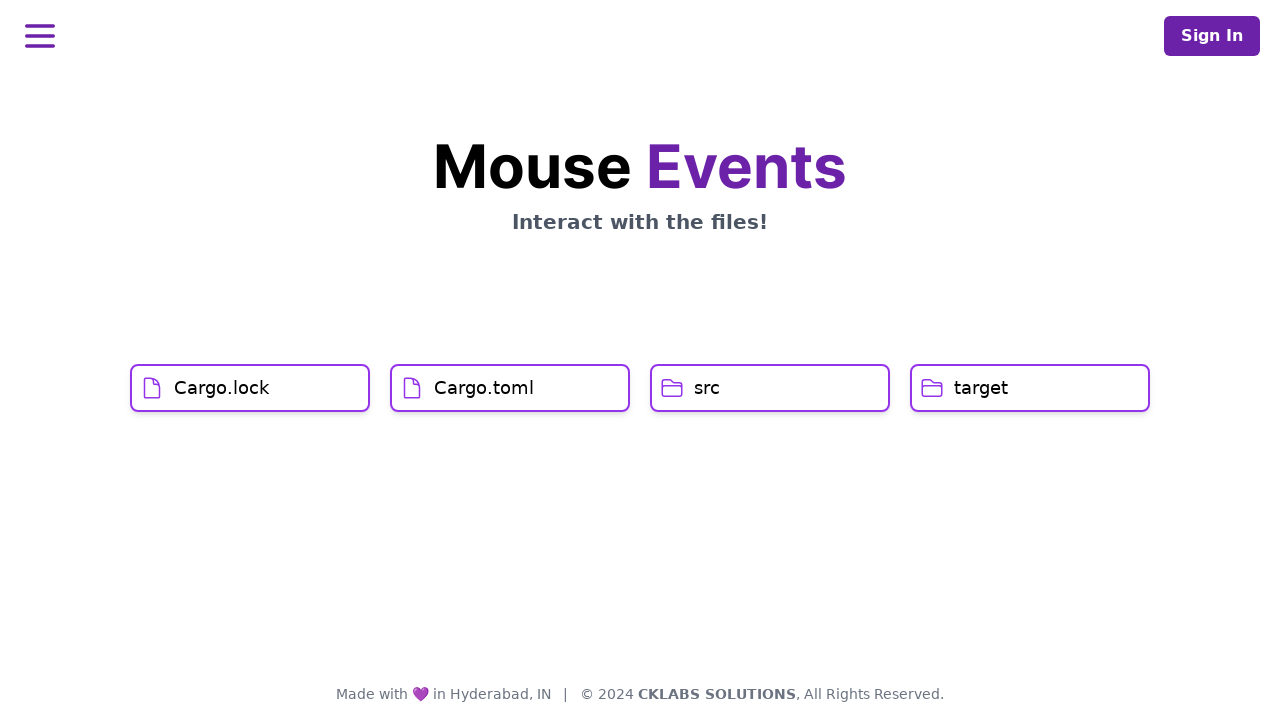

Clicked on Cargo.lock element at (222, 388) on xpath=//h1[text()='Cargo.lock']
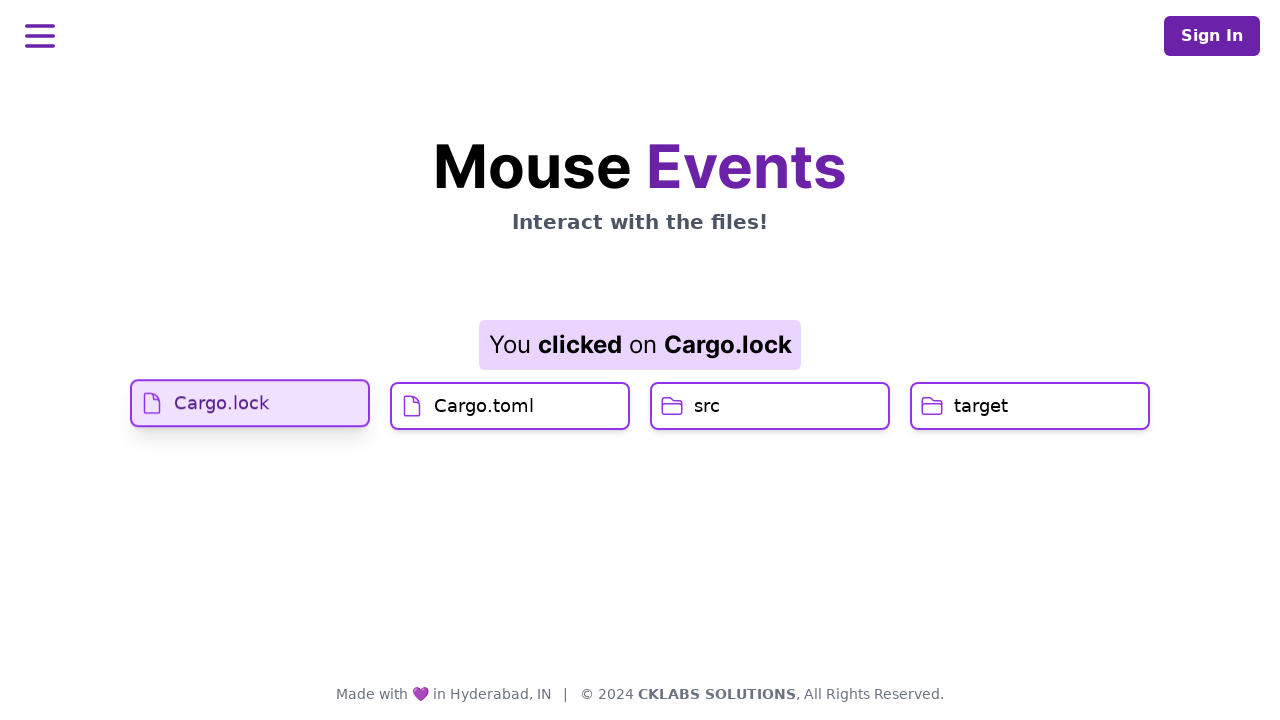

Clicked on Cargo.toml element at (484, 420) on xpath=//h1[text()='Cargo.toml']
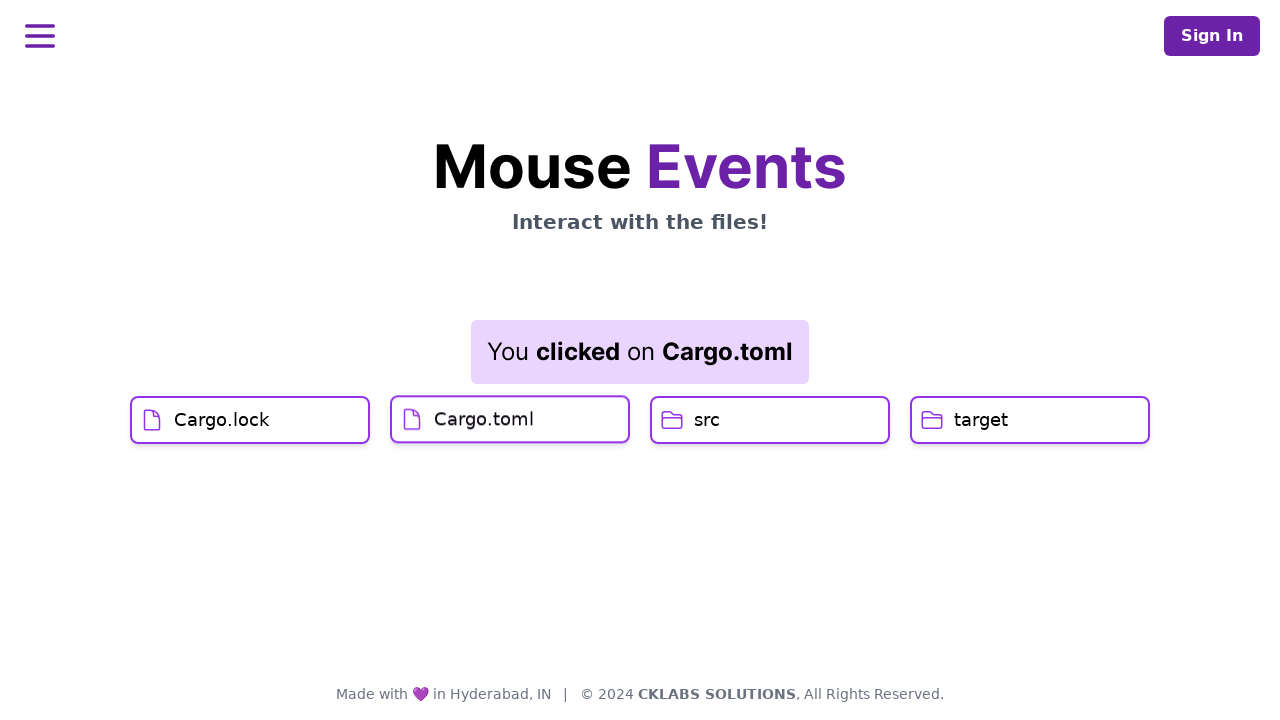

Result message displayed after single clicks
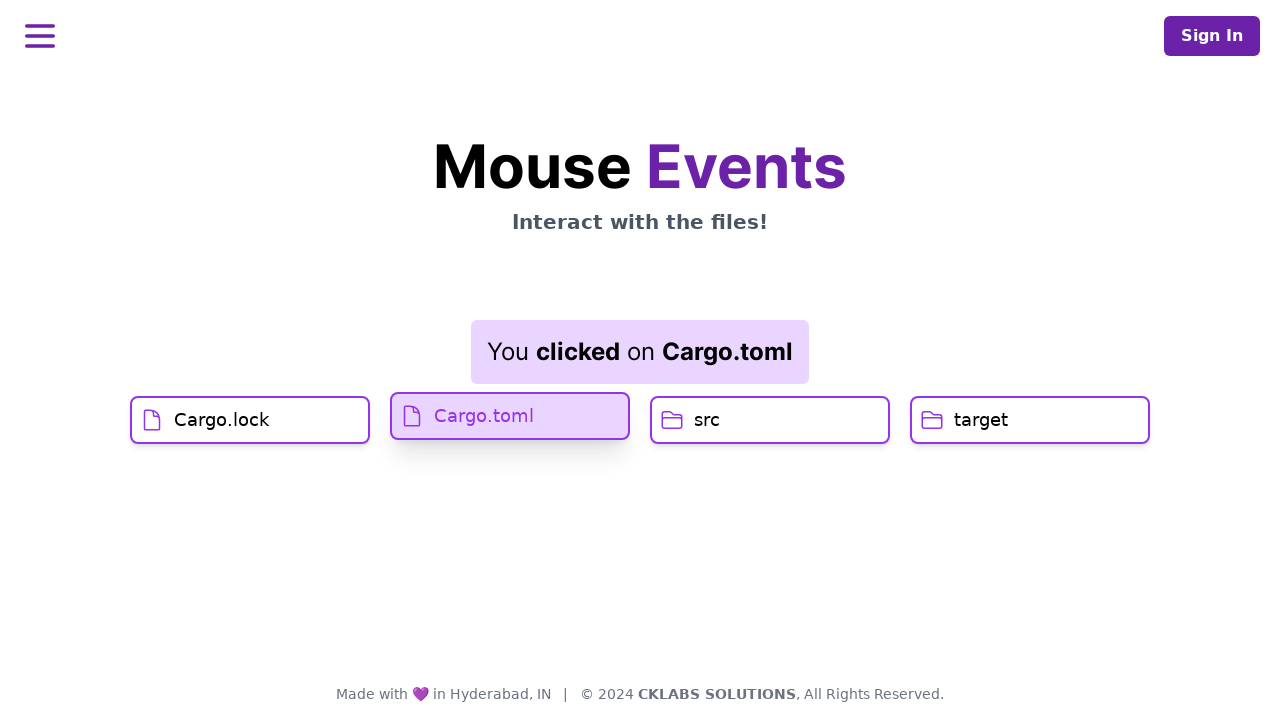

Double-clicked on src element at (707, 420) on xpath=//h1[text()='src']
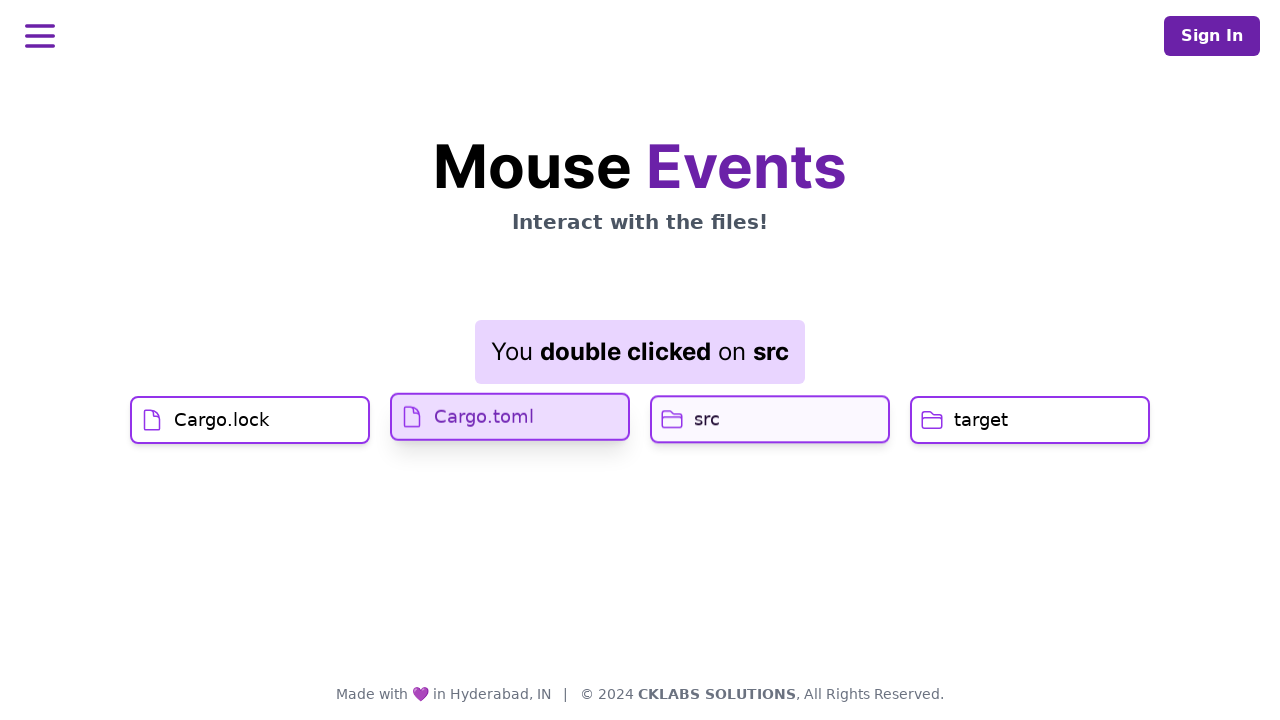

Right-clicked on target element to open context menu at (981, 420) on //h1[text()='target']
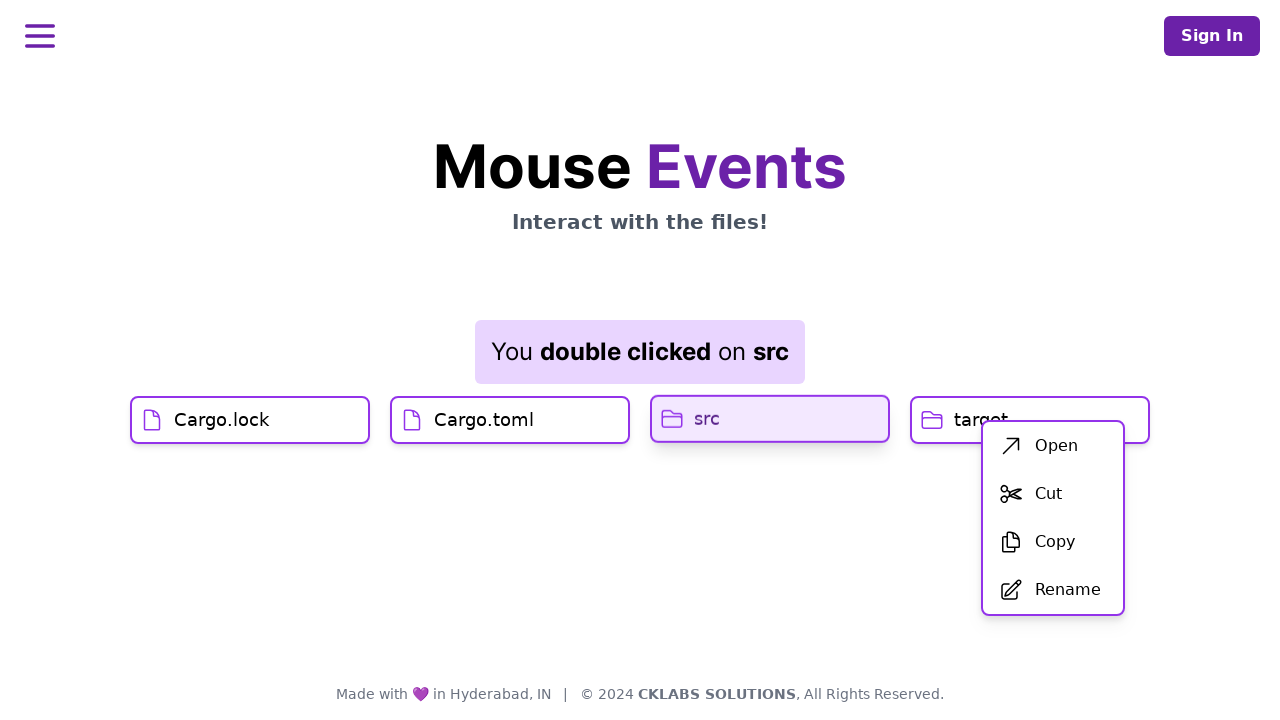

Clicked on first item in context menu at (1053, 446) on xpath=//div[@id='menu']/div/ul/li[1]
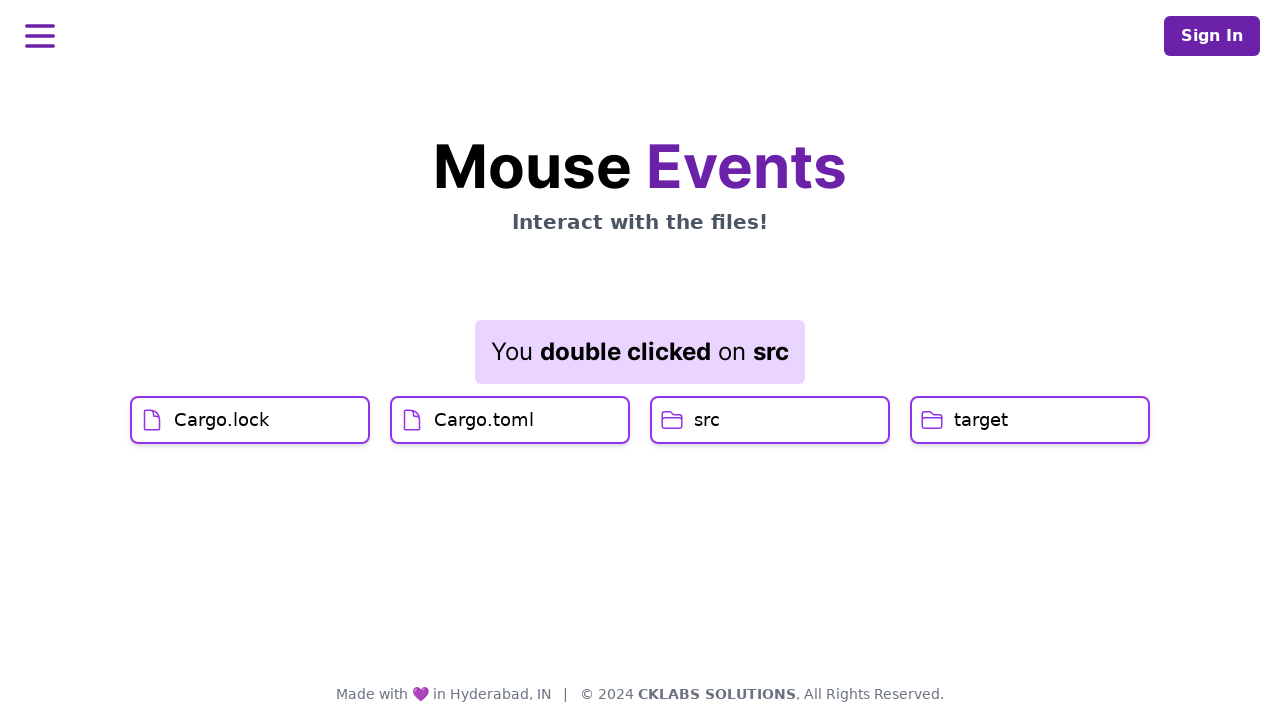

Result message updated after context menu interaction
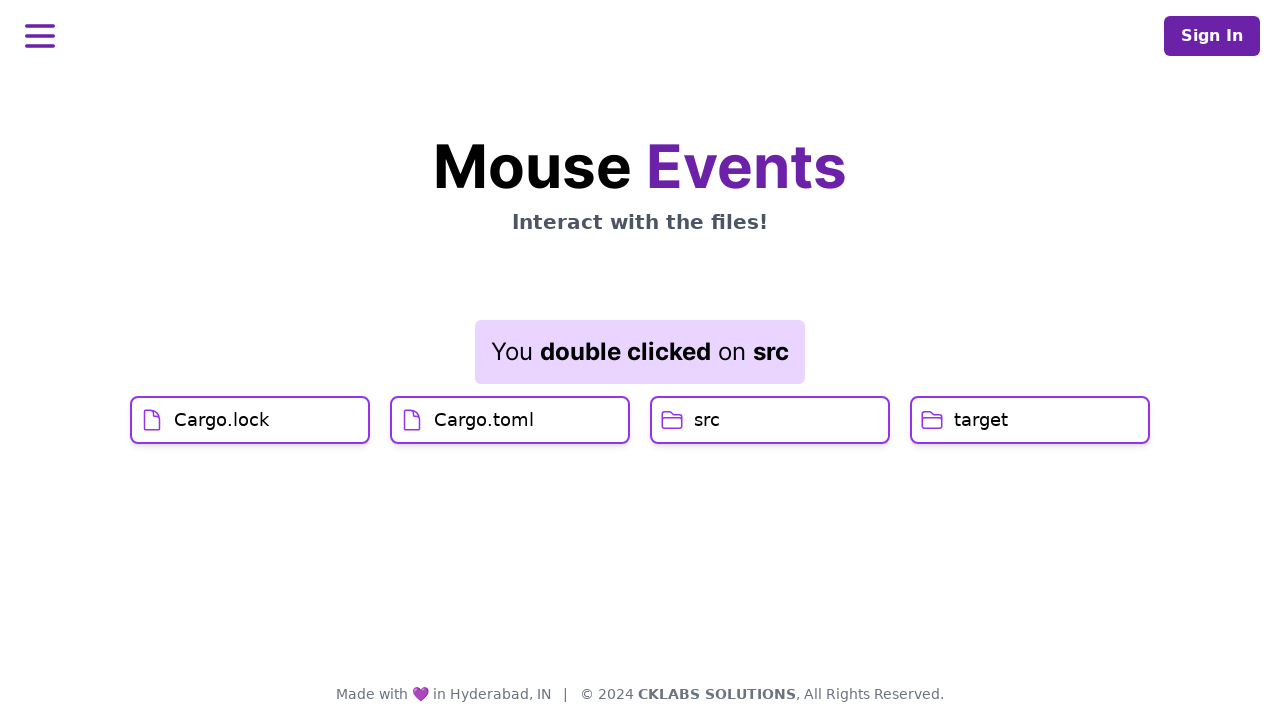

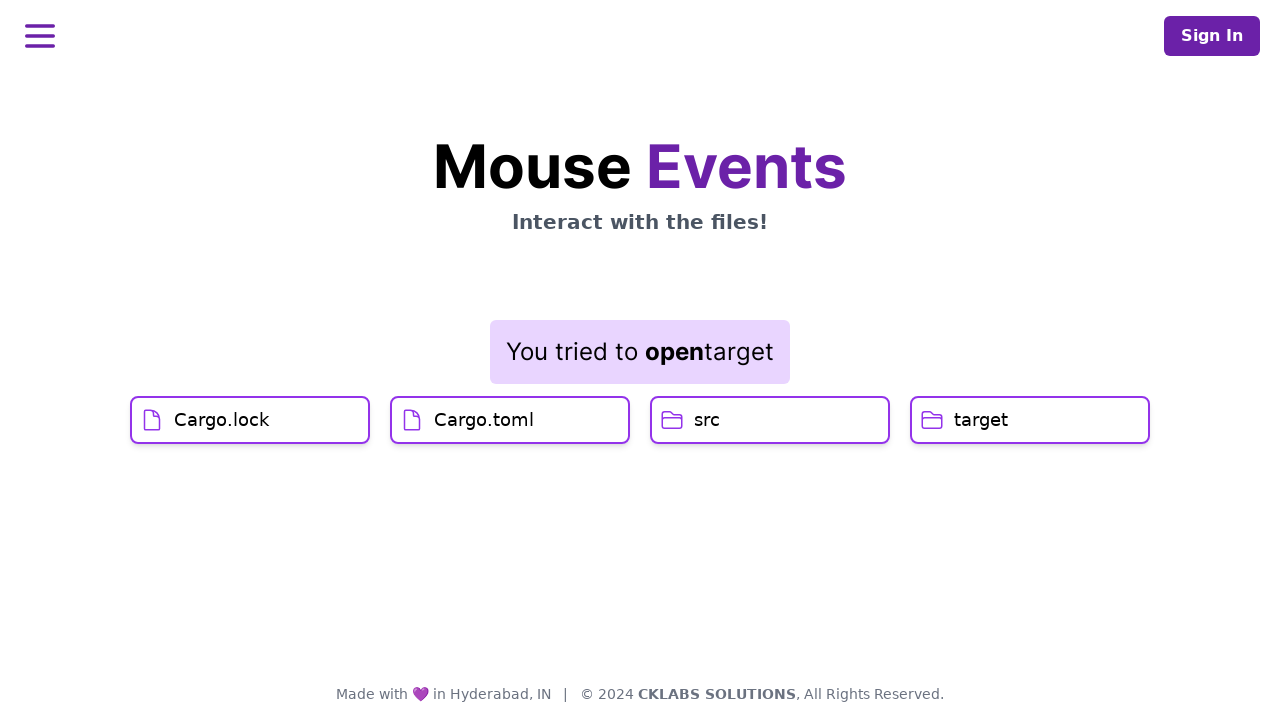